Navigates to a Stepik lesson page, fills in an answer in the textarea field, and clicks the submit button to submit the solution.

Starting URL: https://stepik.org/lesson/25969/step/12

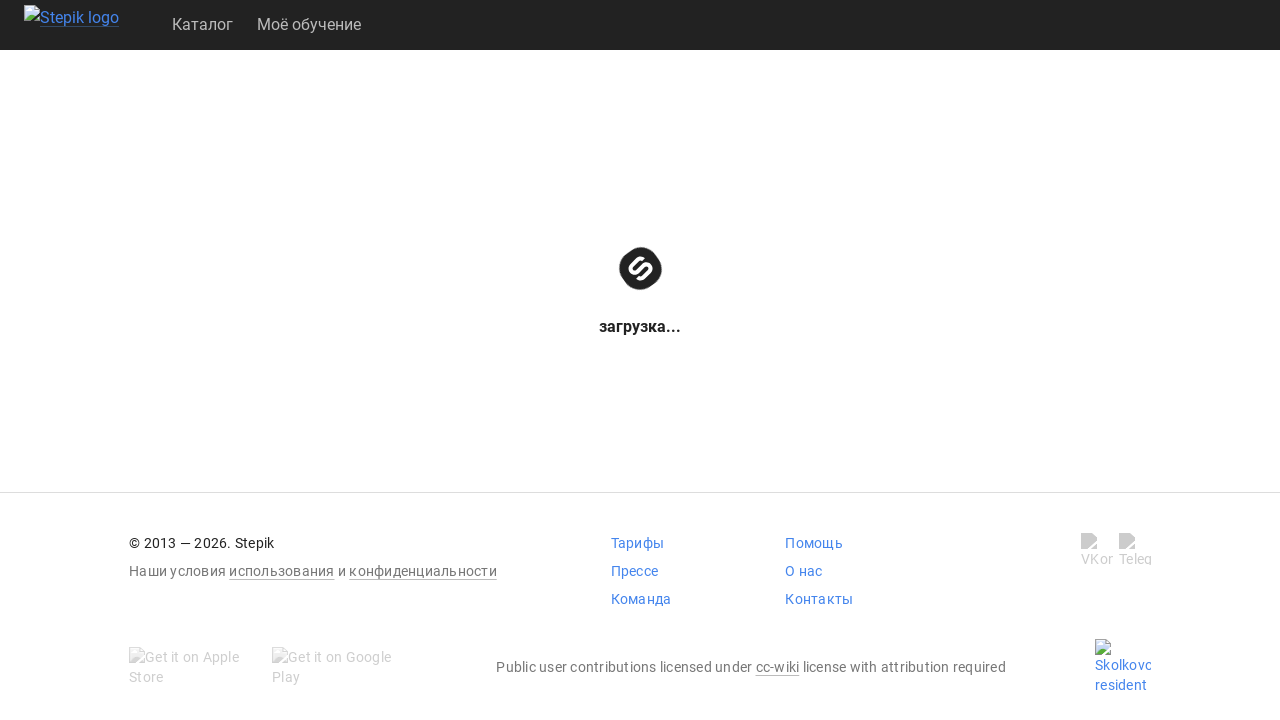

Waited for textarea field to be visible
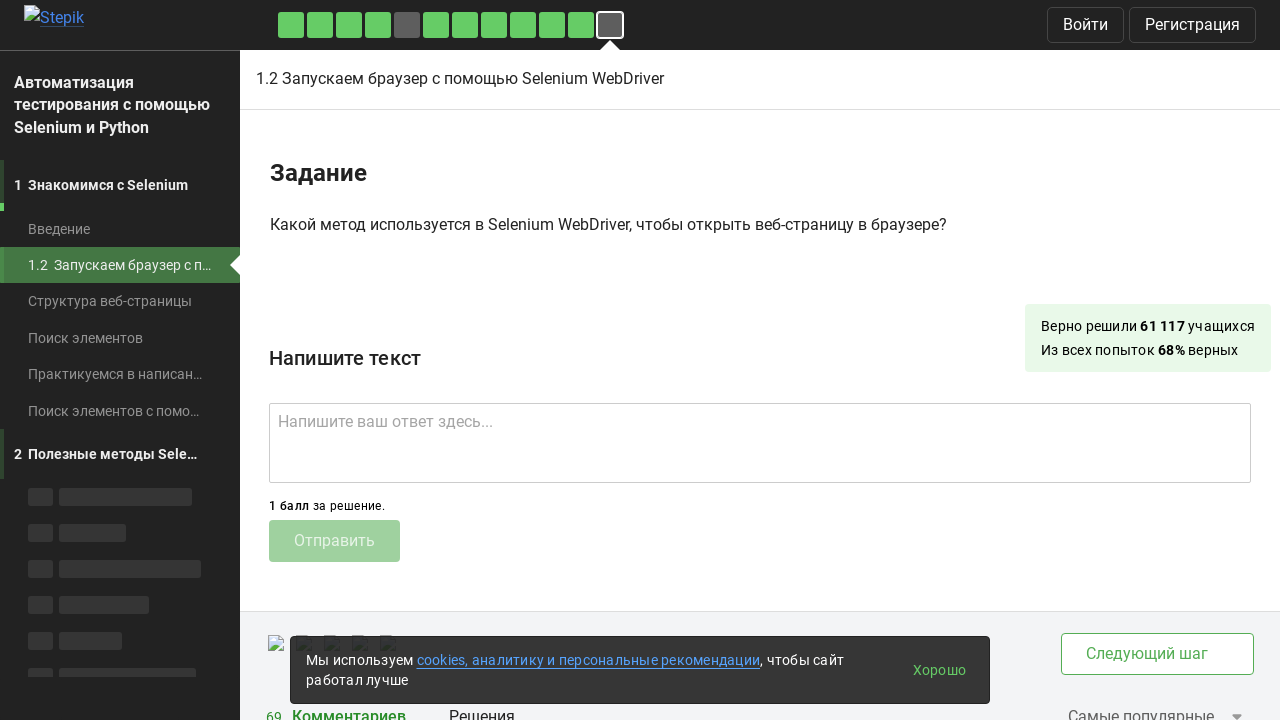

Filled textarea with answer 'get()' on .textarea
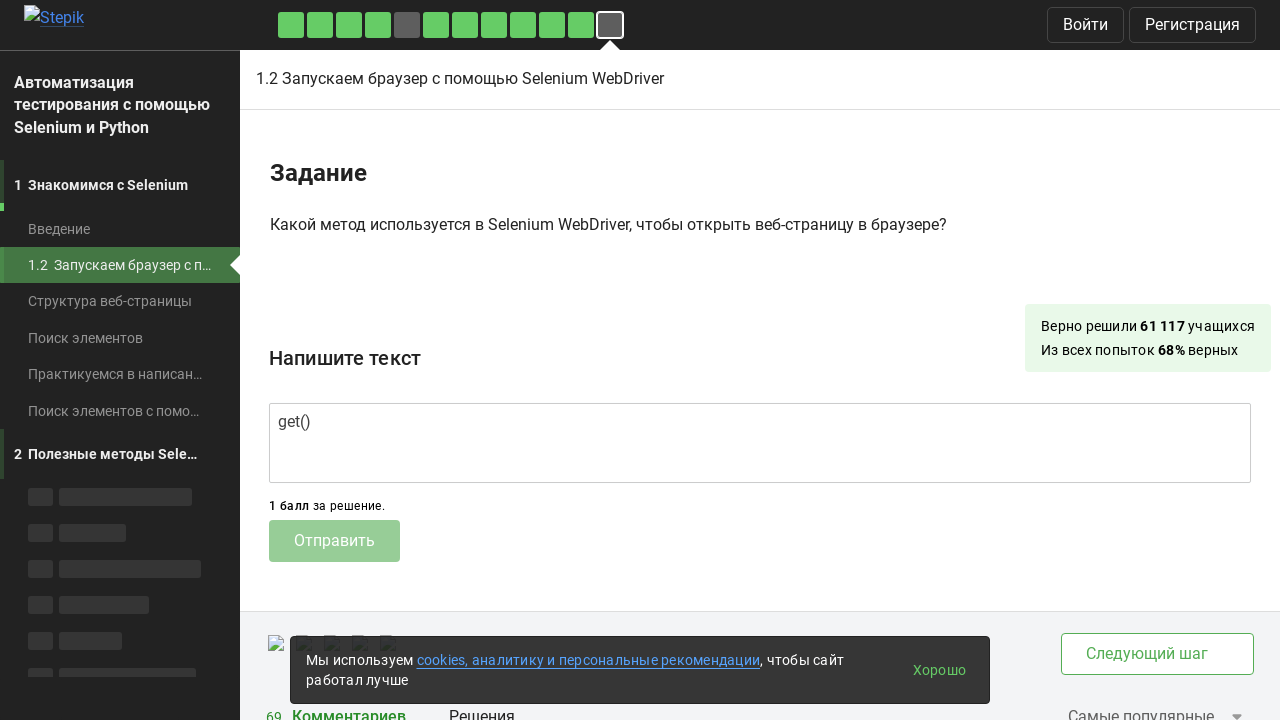

Waited for submit button to be visible
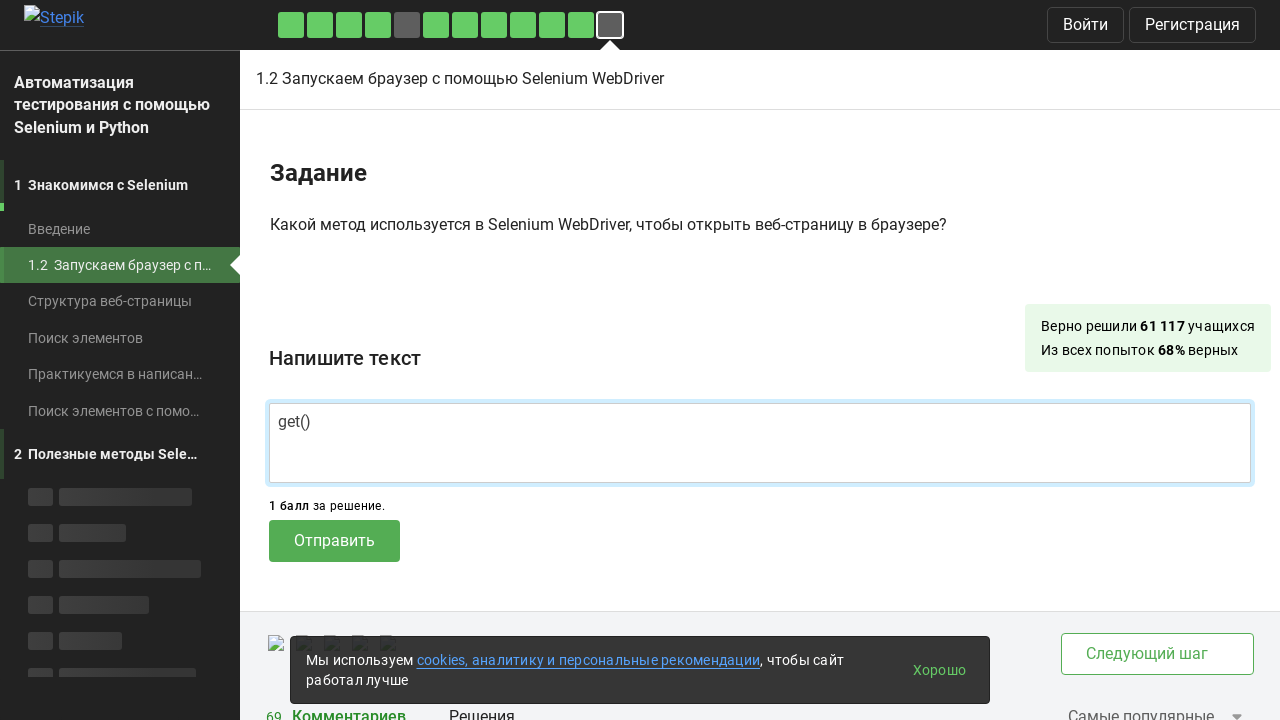

Clicked submit button to submit the solution at (334, 541) on .submit-submission
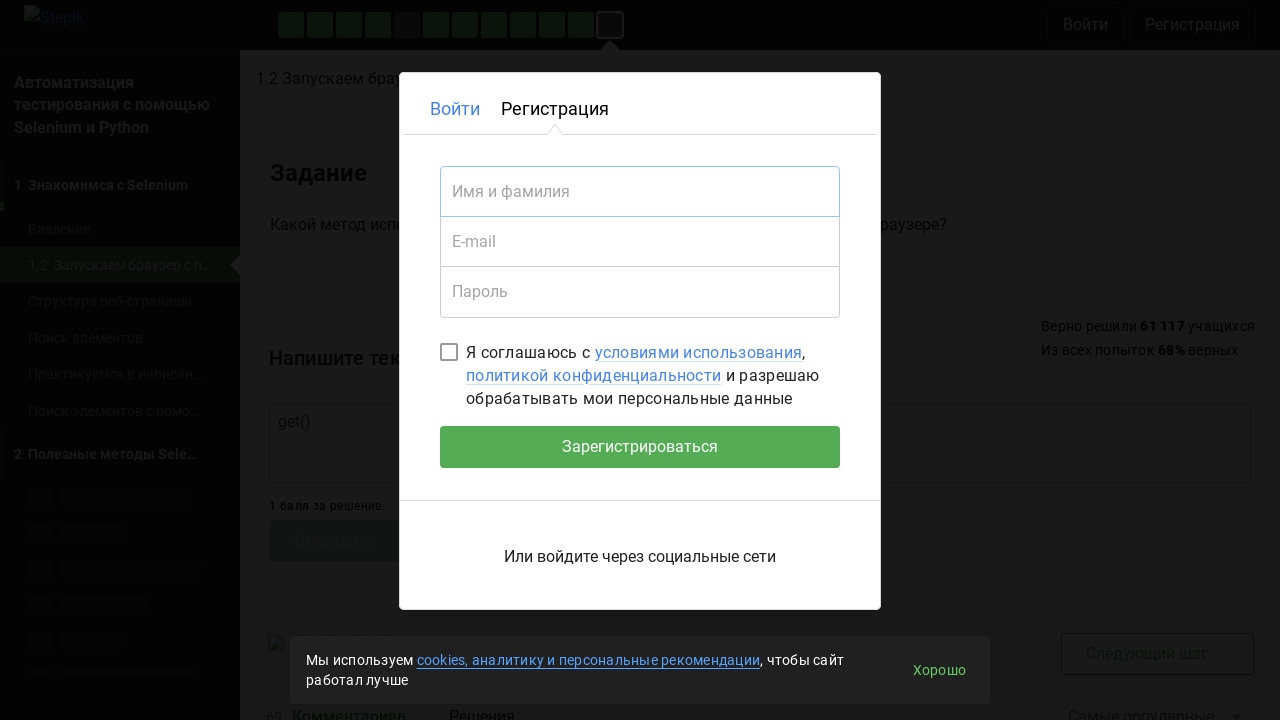

Waited 2 seconds for submission result to load
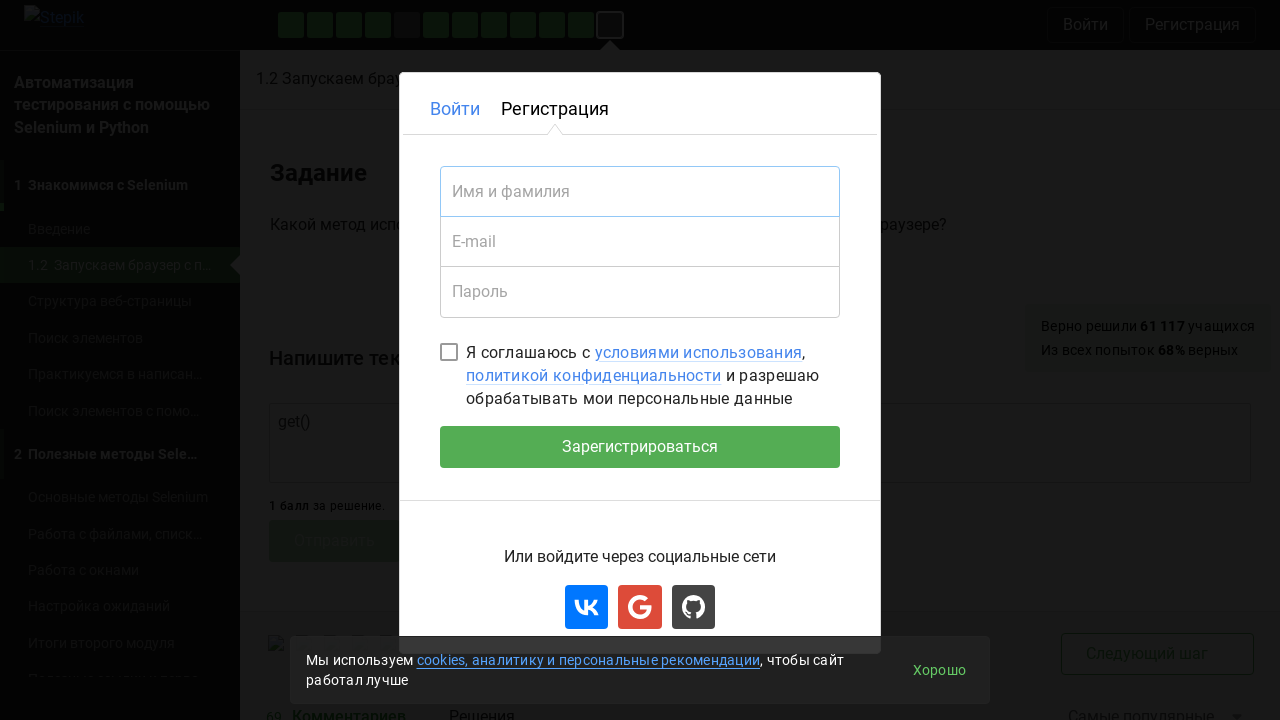

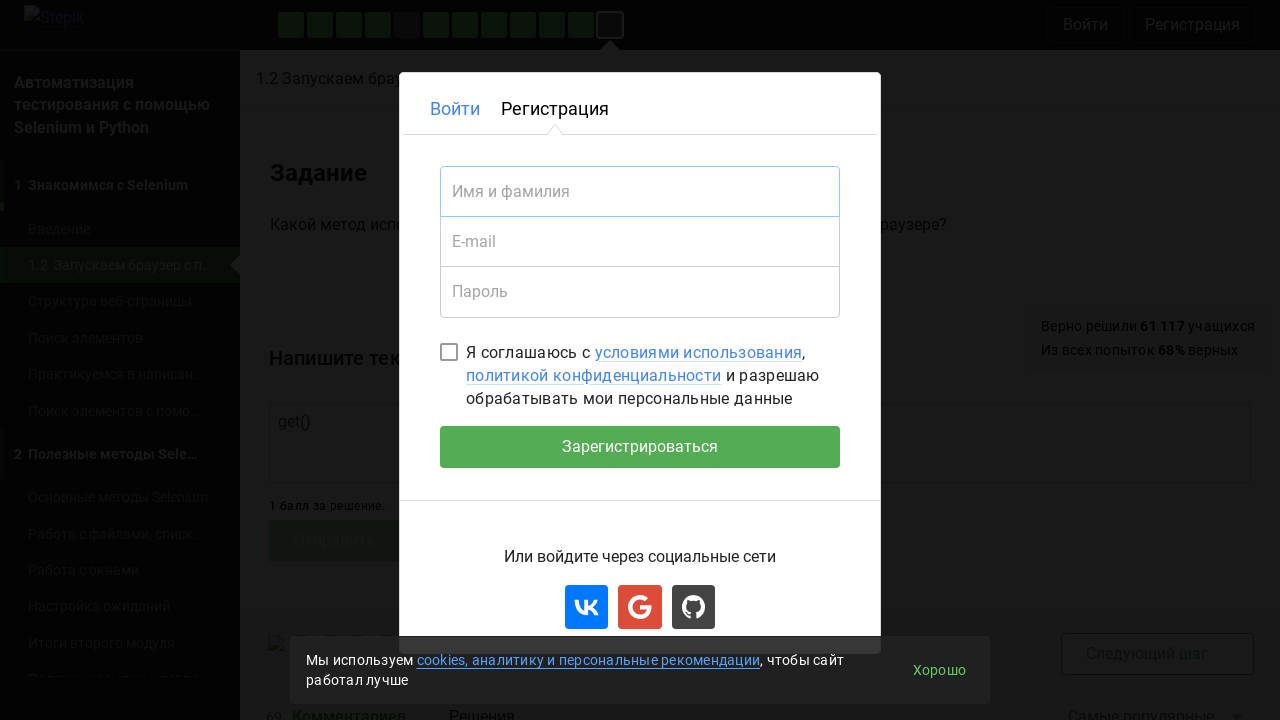